Attempts to place an order without filling any checkout form data to test validation

Starting URL: https://www.demoblaze.com/

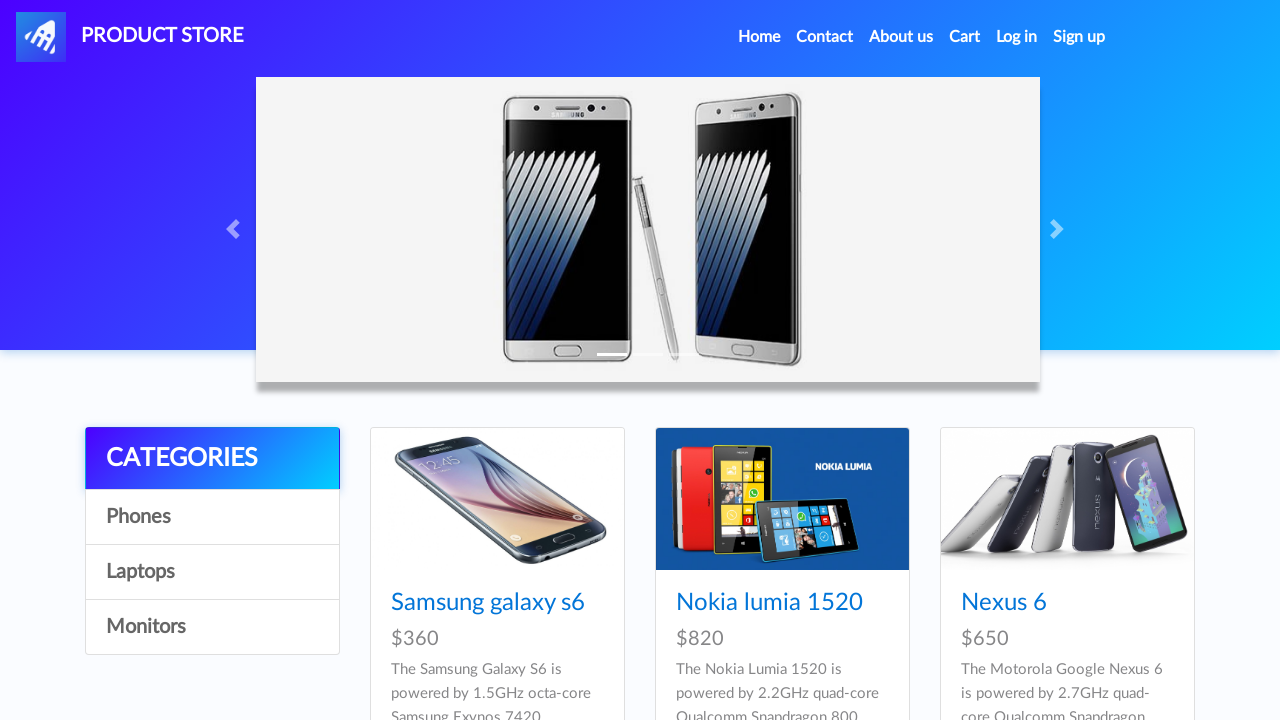

Set up dialog handler to accept alerts
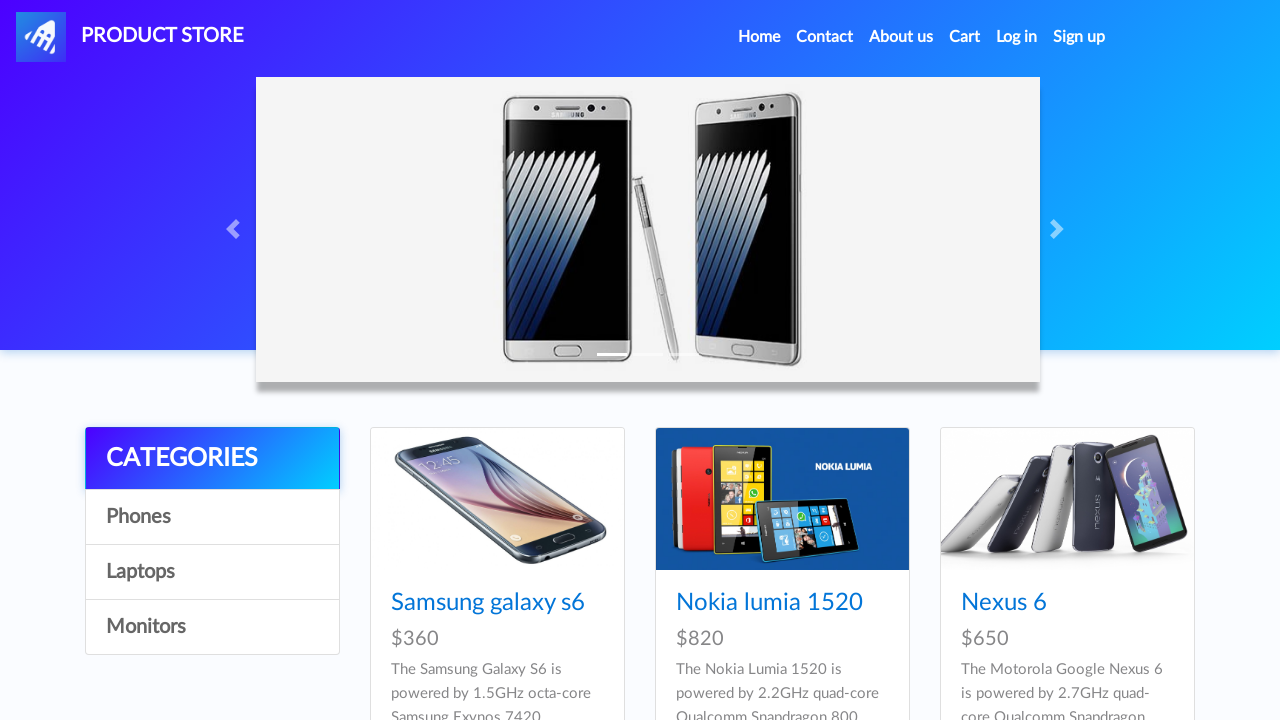

Clicked cart button to navigate to cart at (965, 37) on #cartur
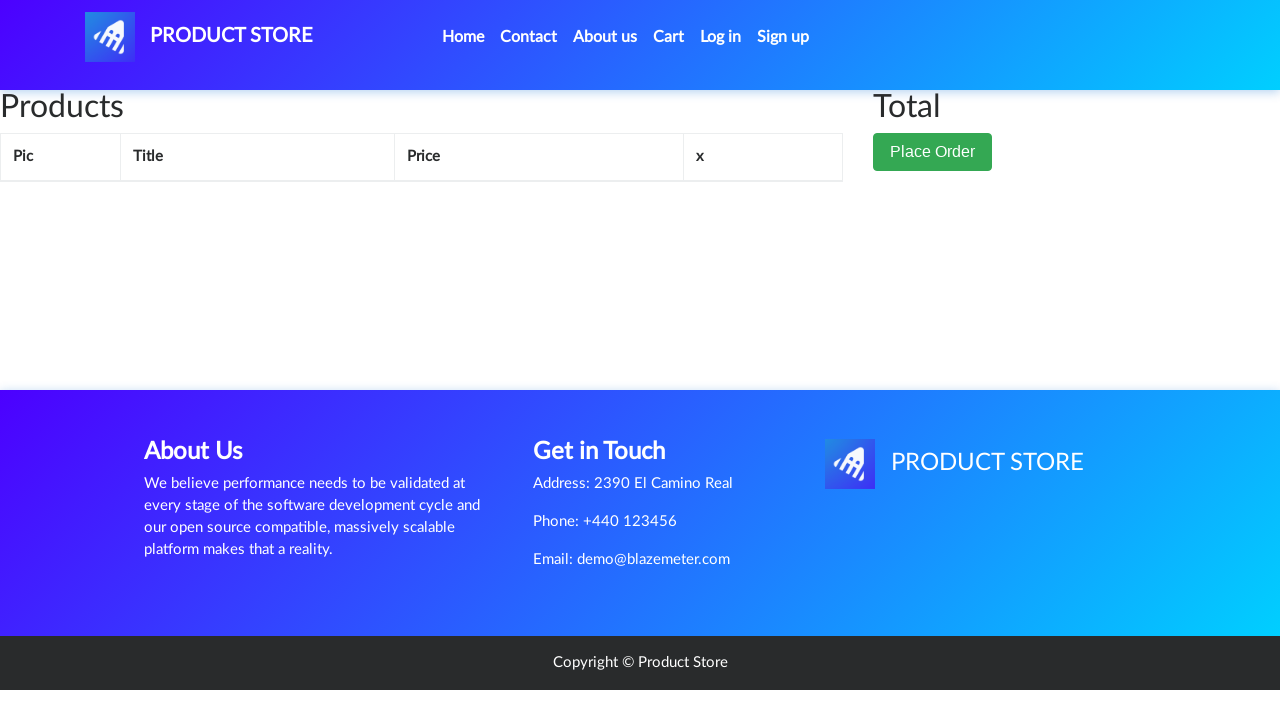

Clicked Place Order button to open checkout form at (933, 152) on xpath=//*[@id='page-wrapper']/div/div[2]/button
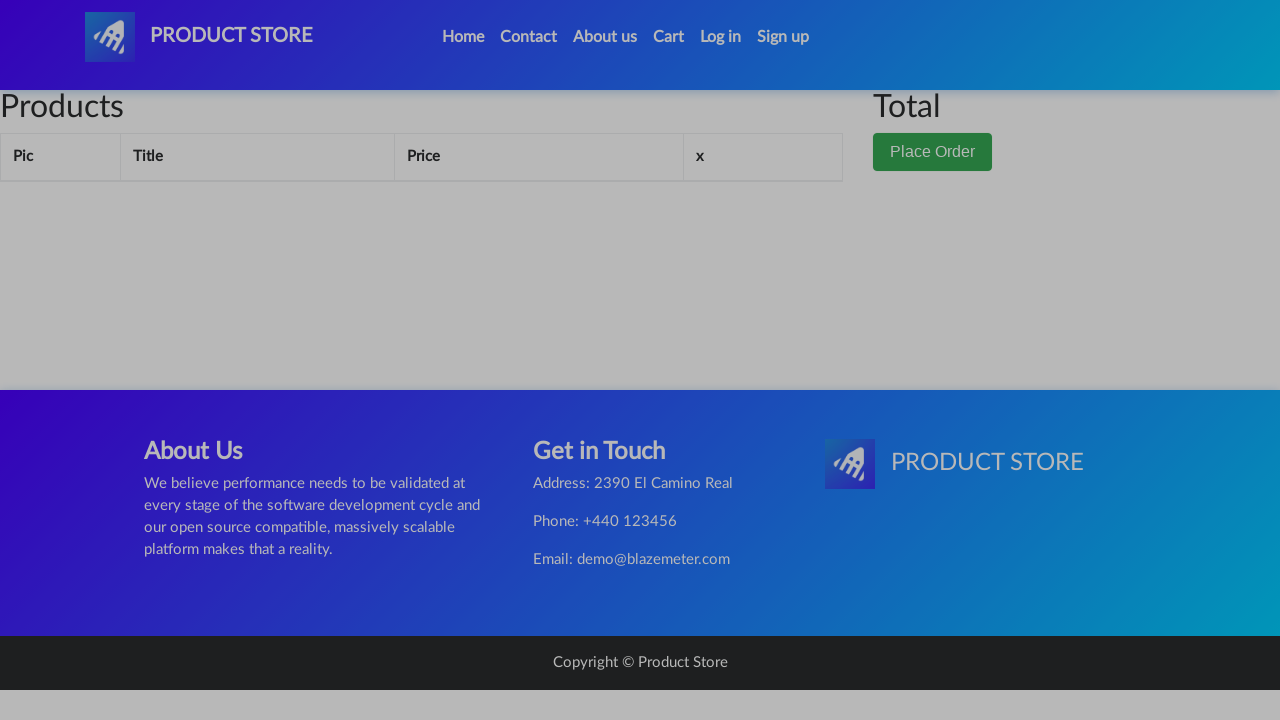

Clicked Purchase button without filling any checkout form data at (823, 655) on xpath=//*[@id='orderModal']/div/div/div[3]/button[2]
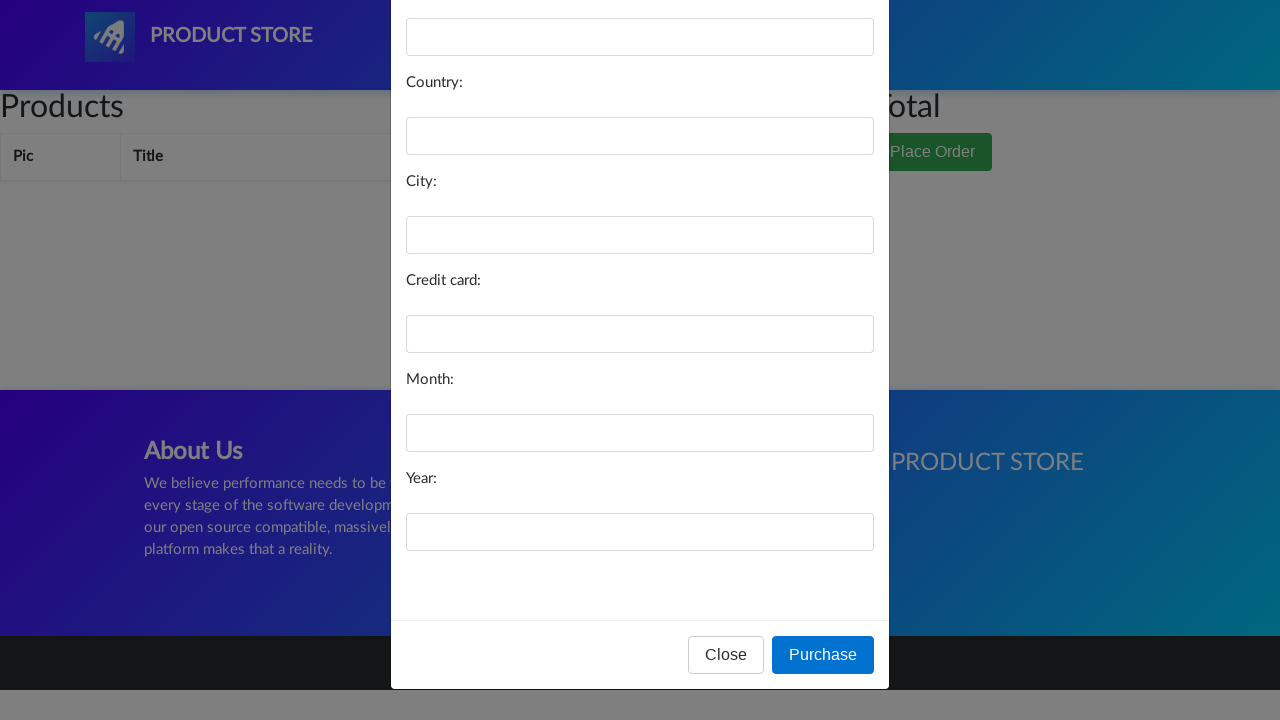

Closed the order modal at (726, 655) on xpath=//*[@id='orderModal']/div/div/div[3]/button[1]
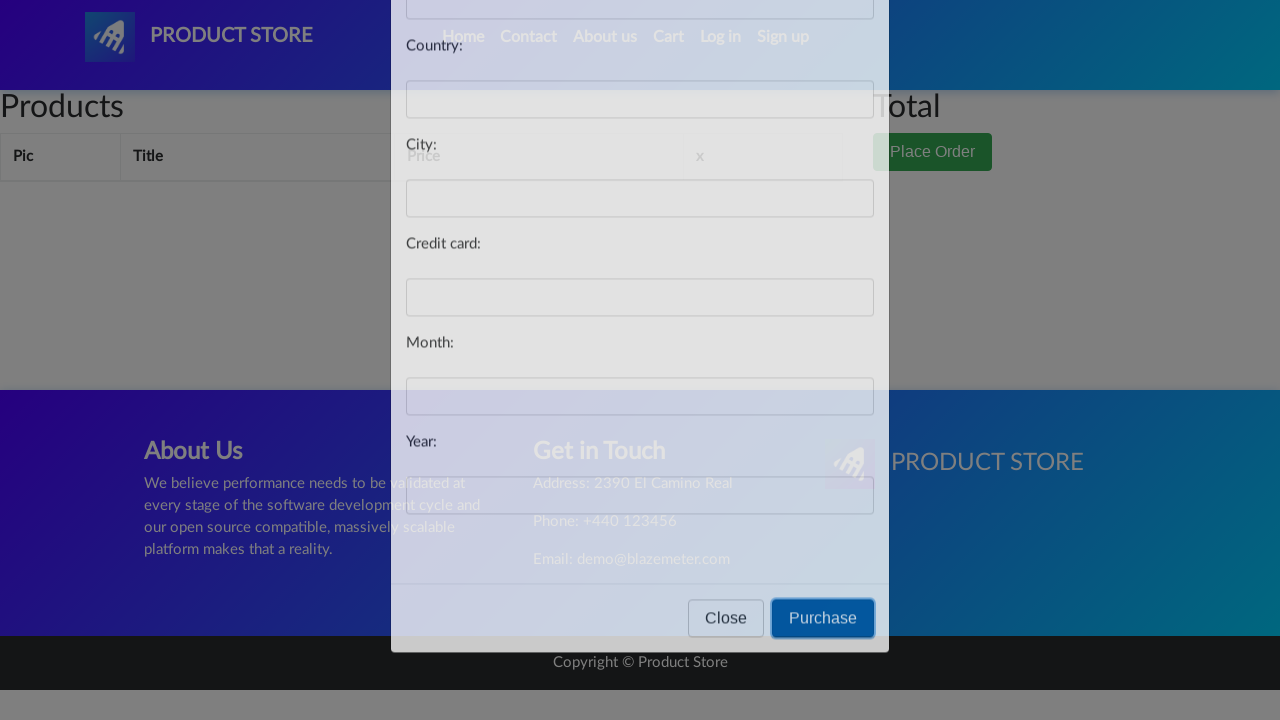

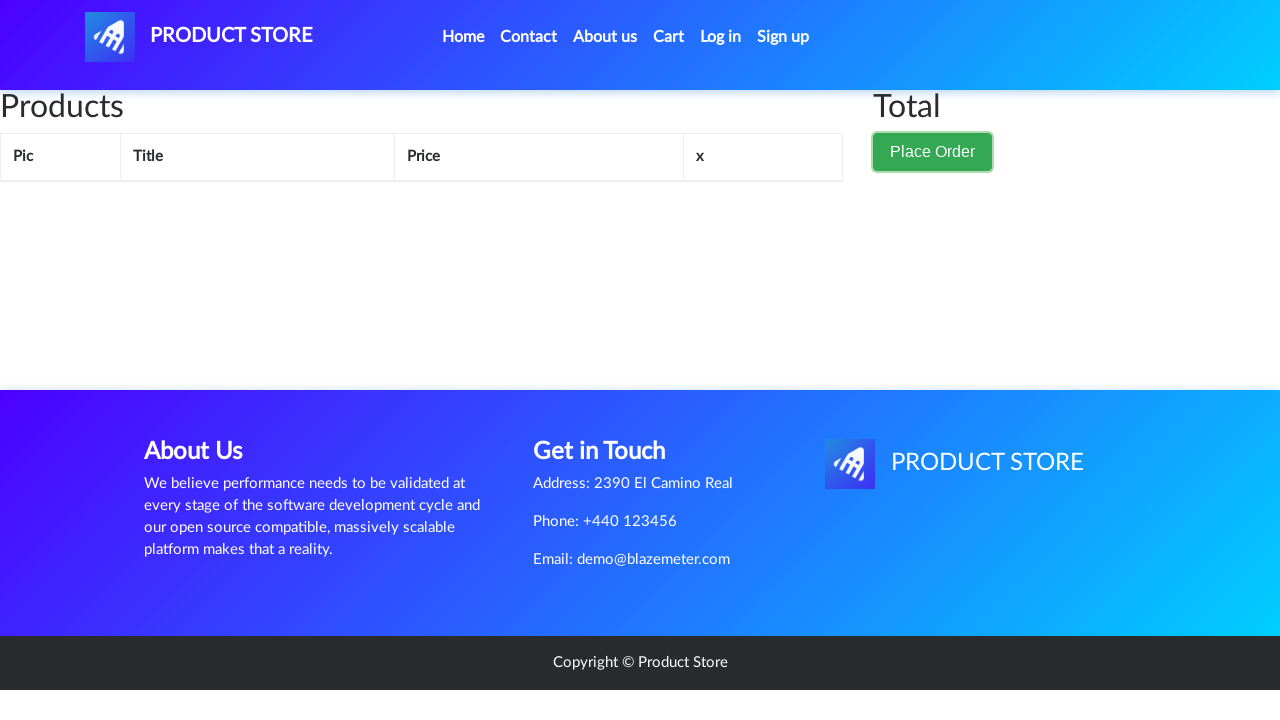